Tests navigation by clicking a link found by partial link text (a calculated number), then fills out a form with first name, last name, city, and country fields and submits it.

Starting URL: http://suninjuly.github.io/find_link_text

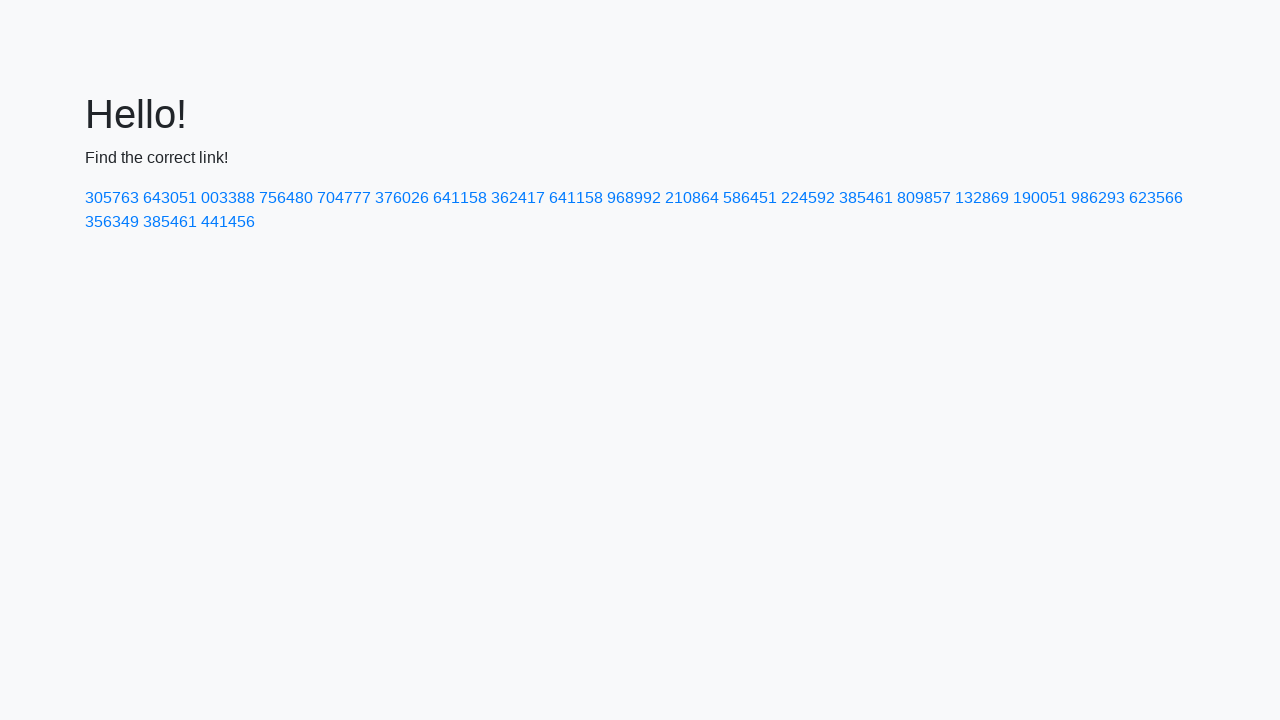

Clicked link with calculated number 224592 at (808, 198) on a:has-text('224592')
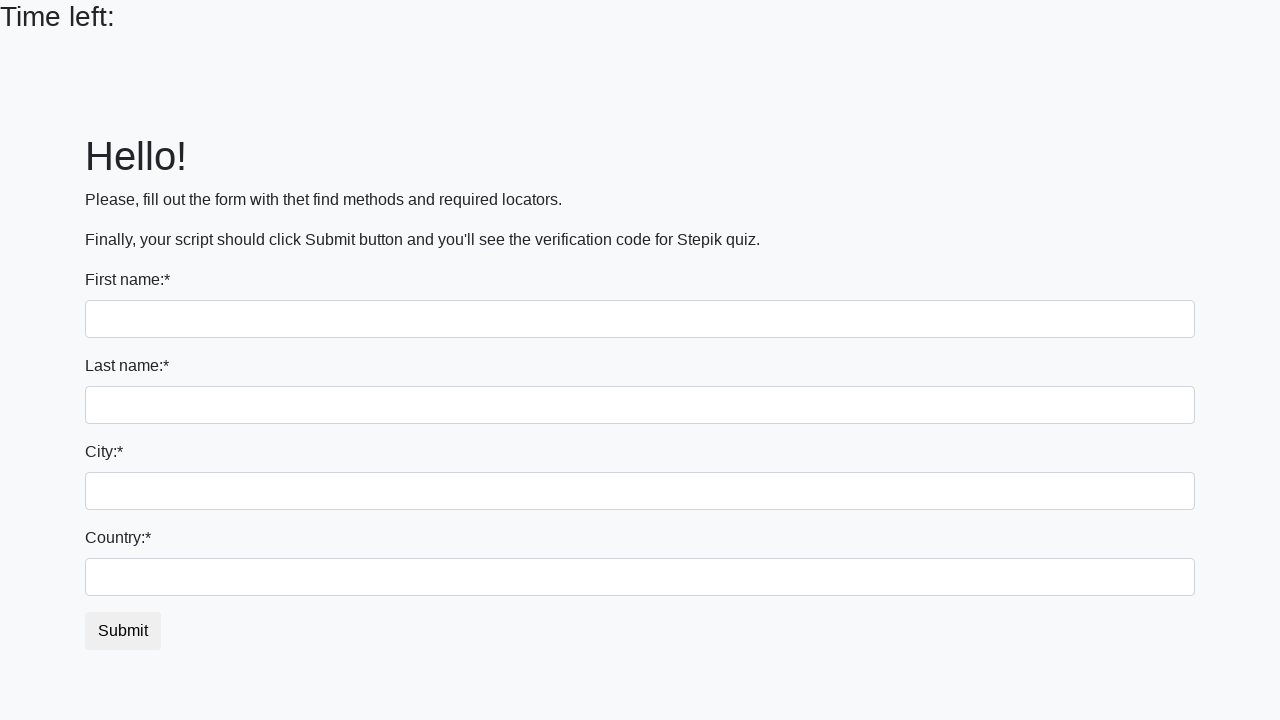

Filled first name field with 'Ivan' on input >> nth=0
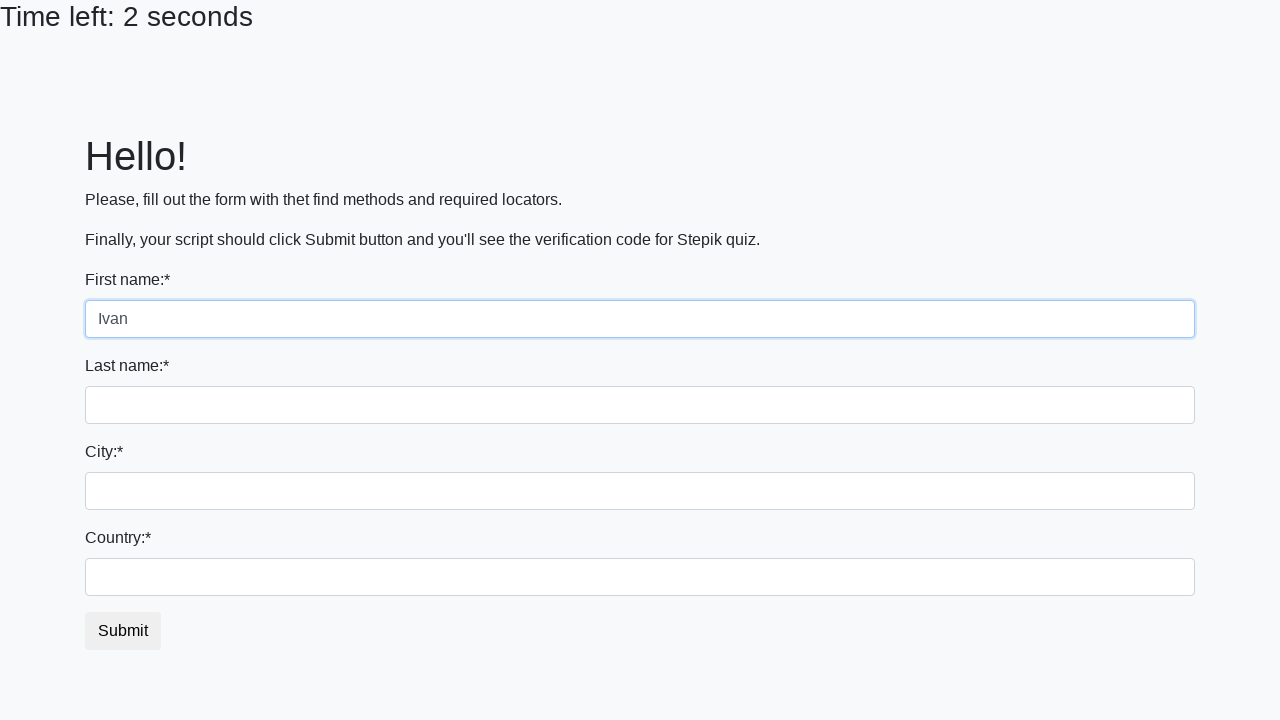

Filled last name field with 'Petrov' on input[name='last_name']
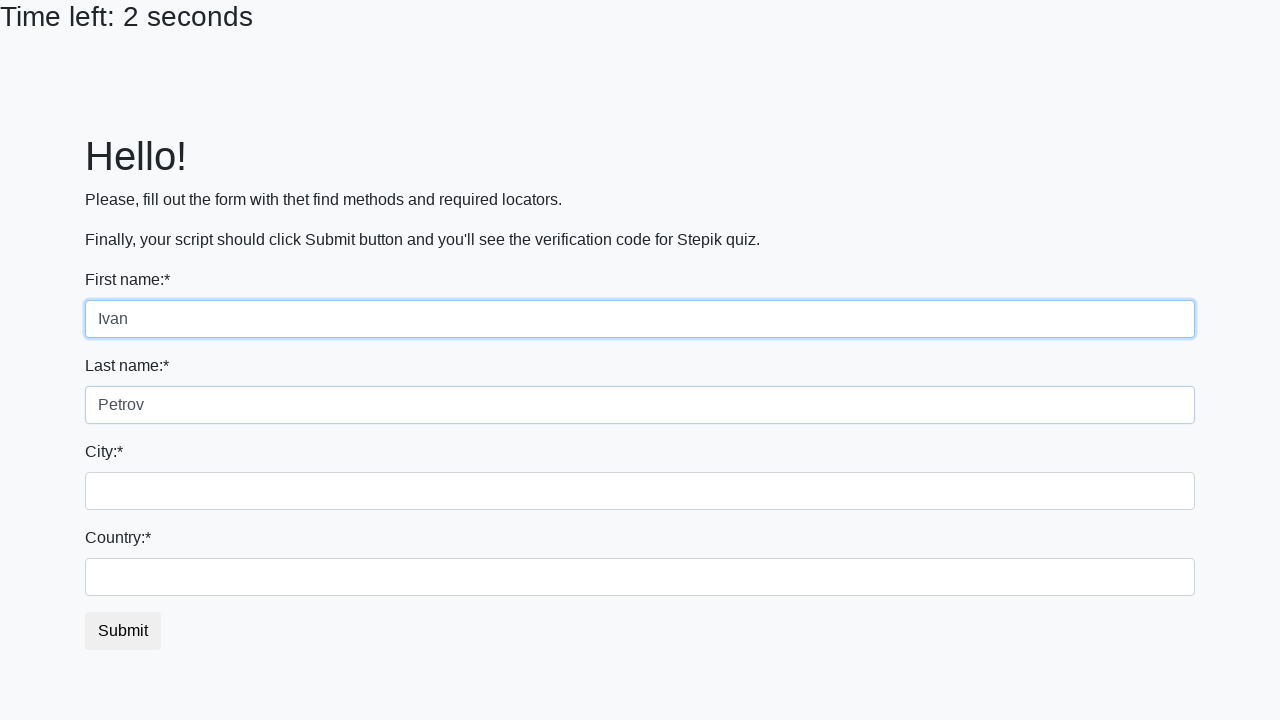

Filled city field with 'Smolensk' on .city
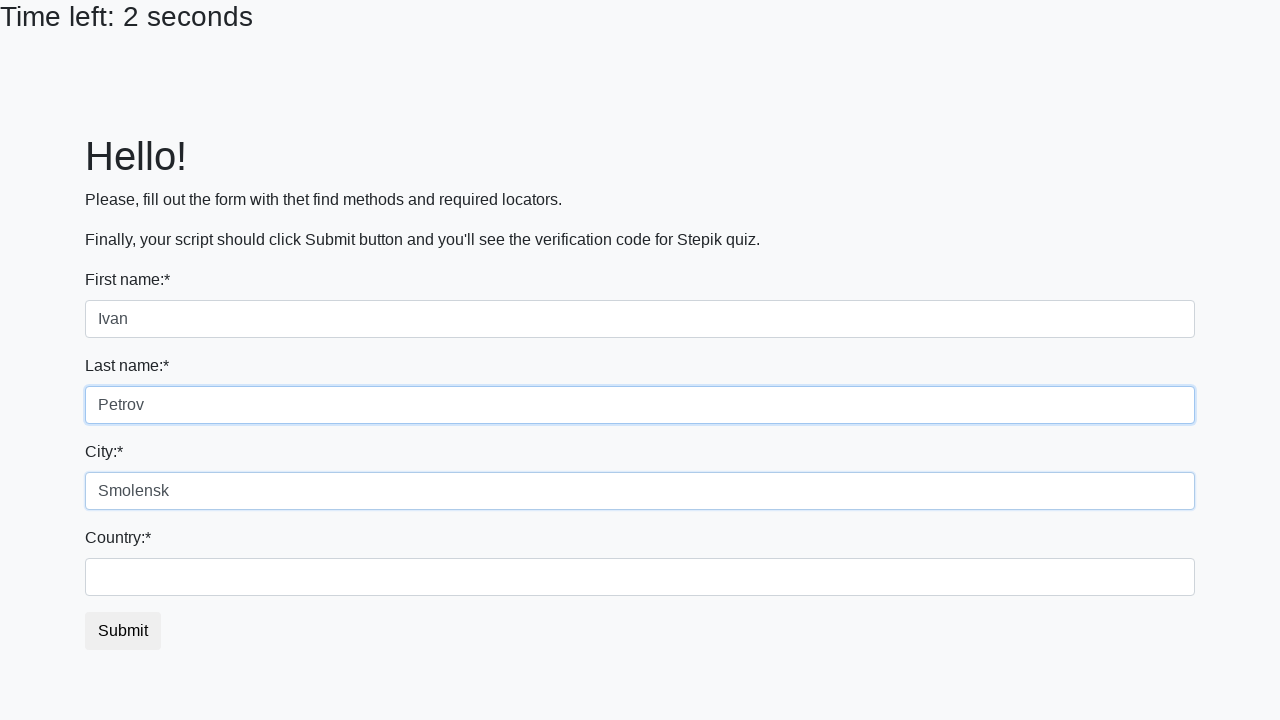

Filled country field with 'Russia' on #country
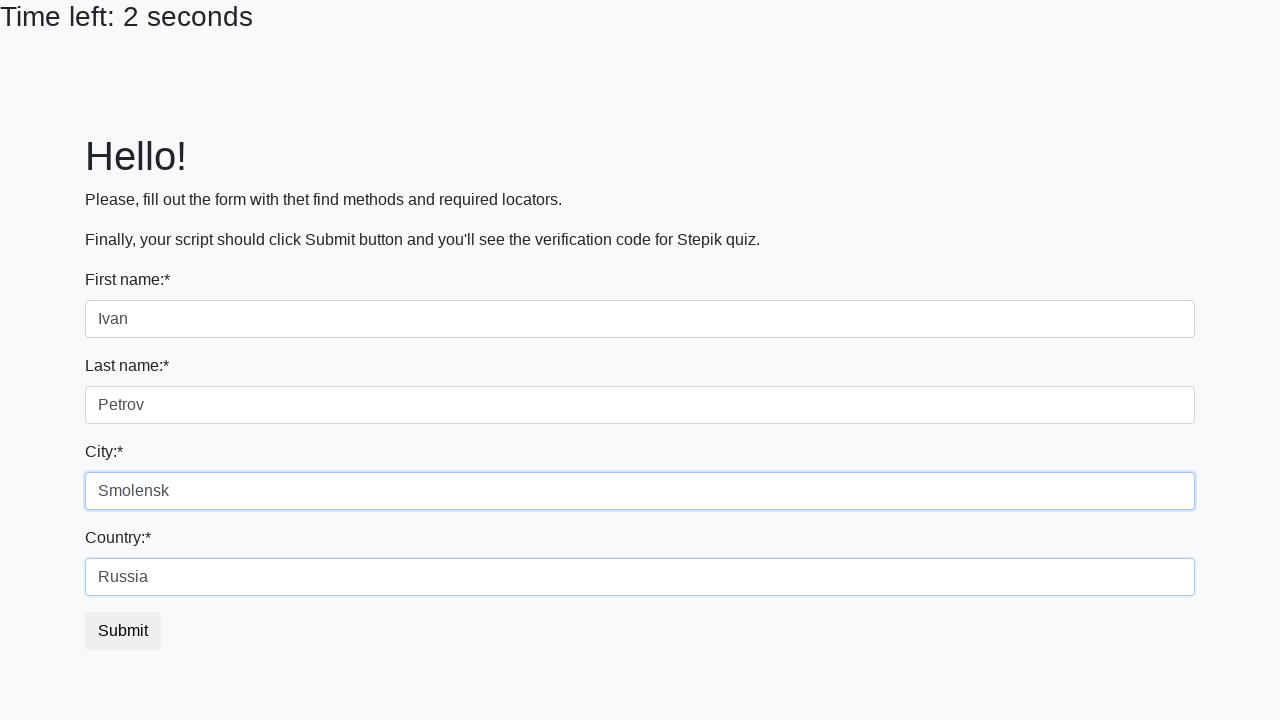

Clicked submit button to complete form submission at (123, 631) on button.btn
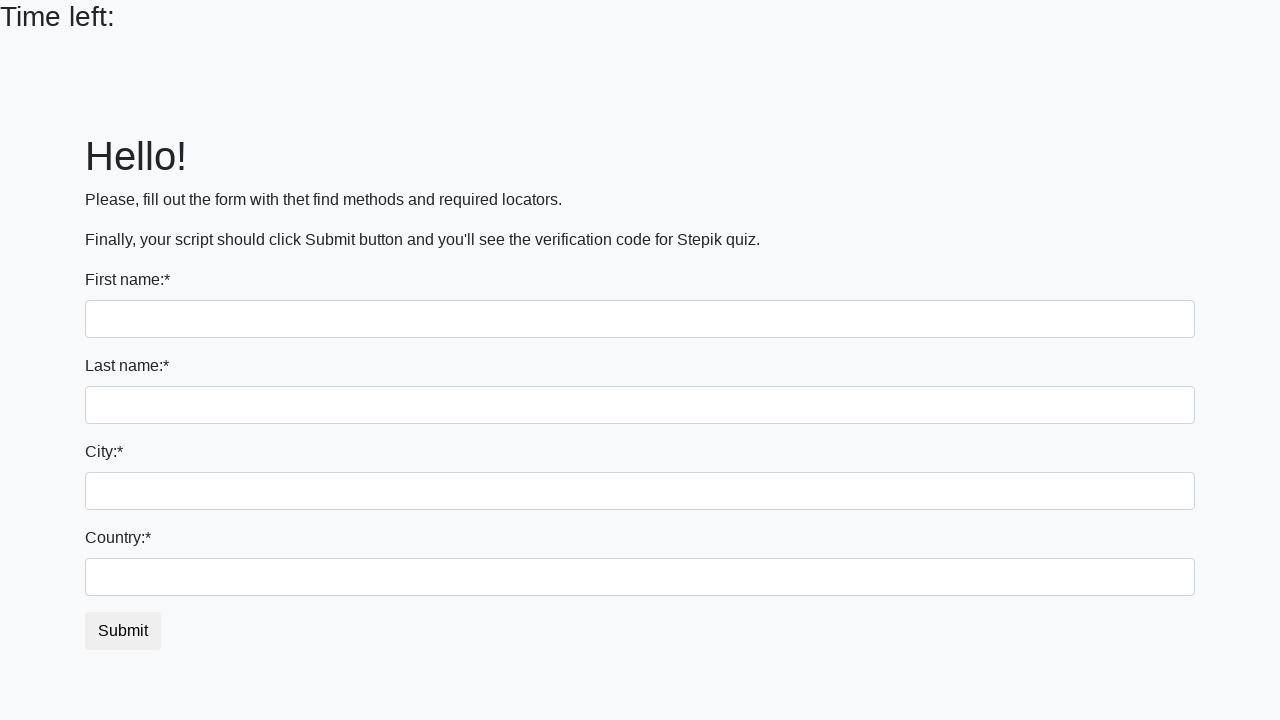

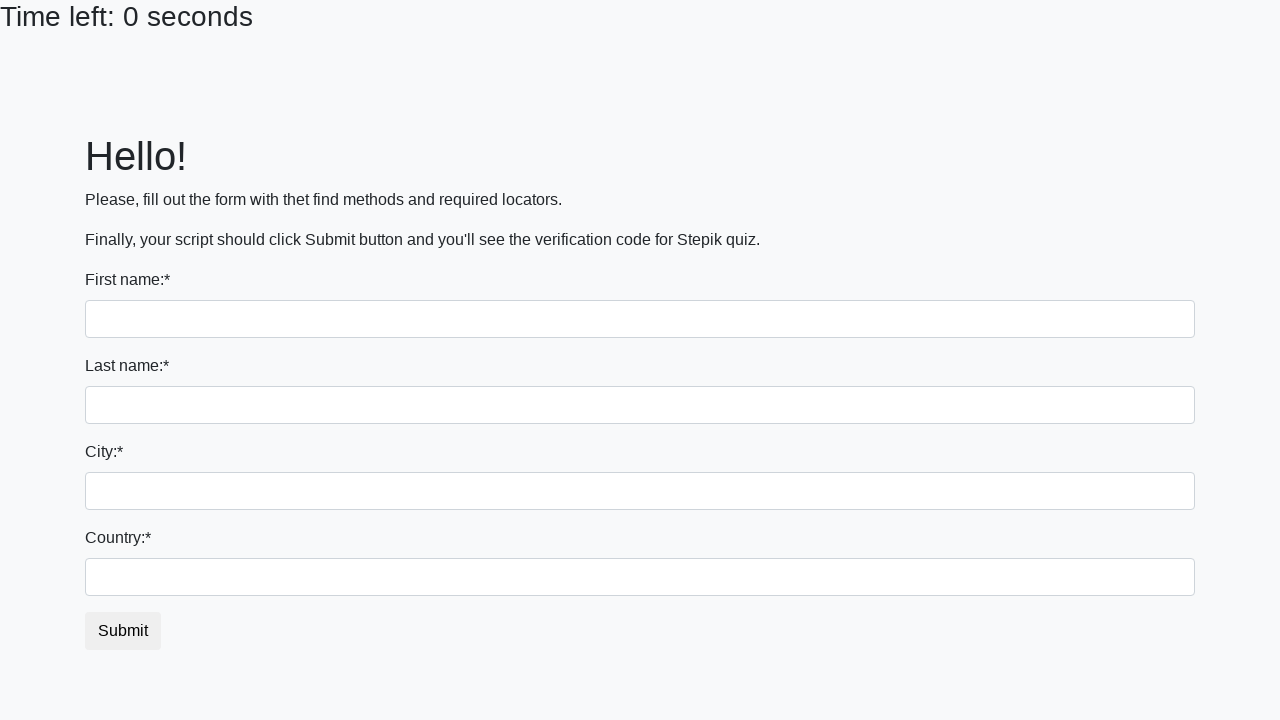